Verifies that error messages appear for empty required fields when clicking Continue to payment button on subscription page

Starting URL: https://home.openweathermap.org/subscriptions/unauth_subscribe/onecall_30/base

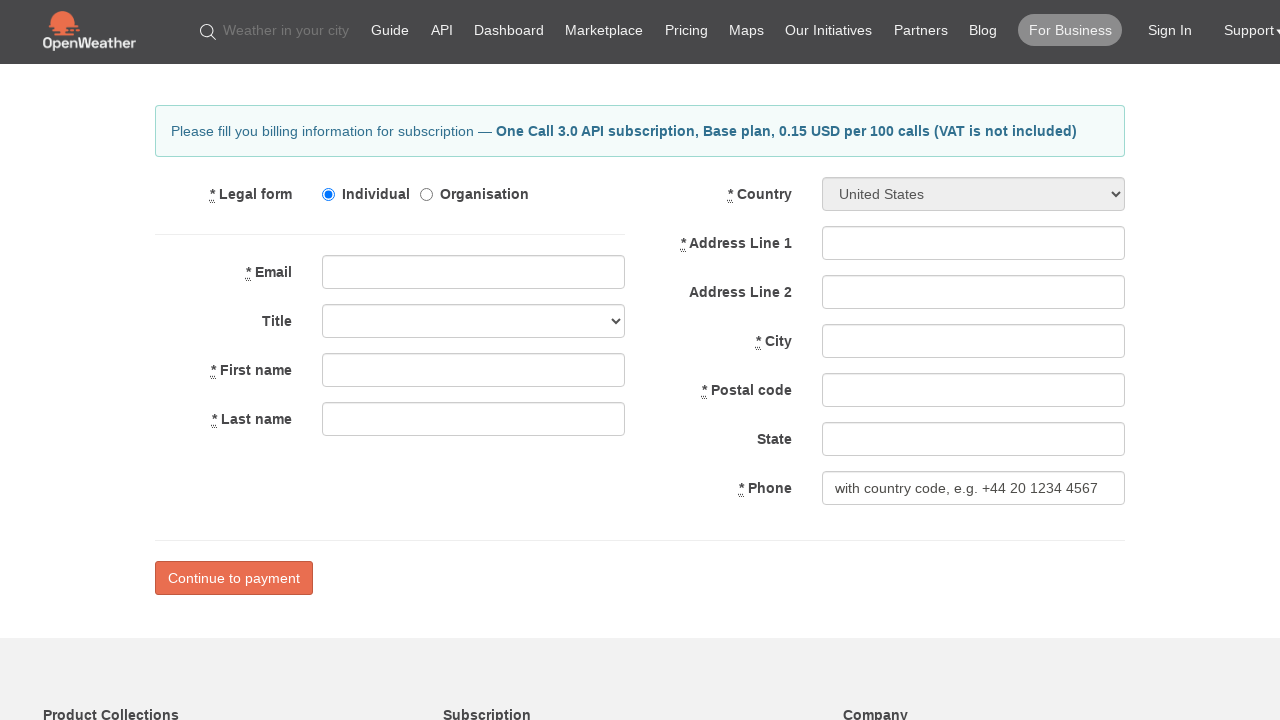

Clicked 'Continue to payment' button without filling required fields at (234, 578) on input[value='Continue to payment']
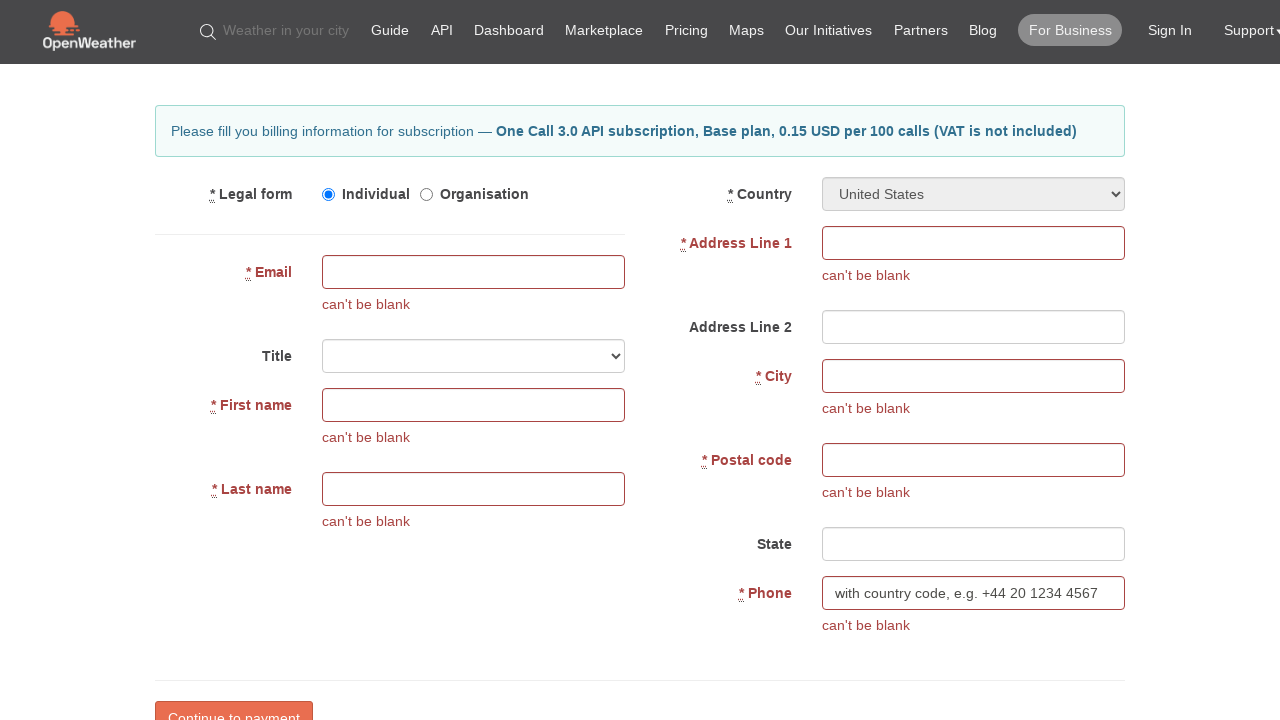

Error messages appeared for empty required fields
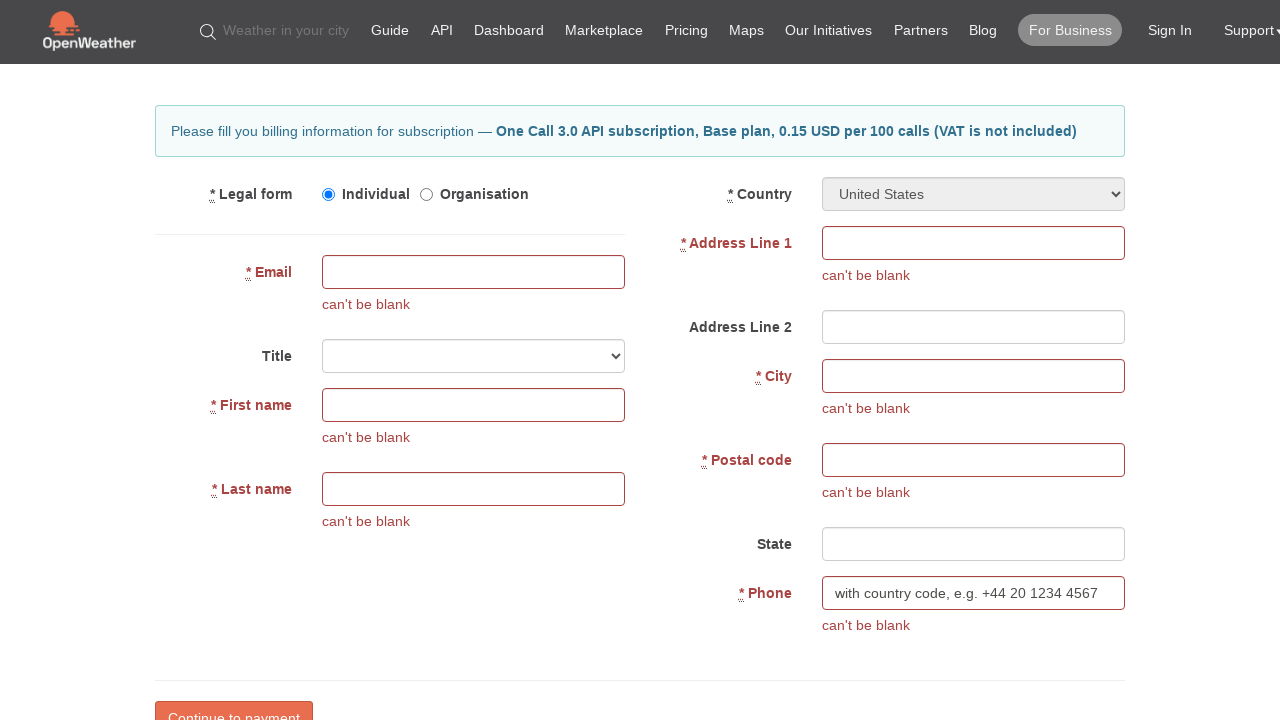

Located all error message elements
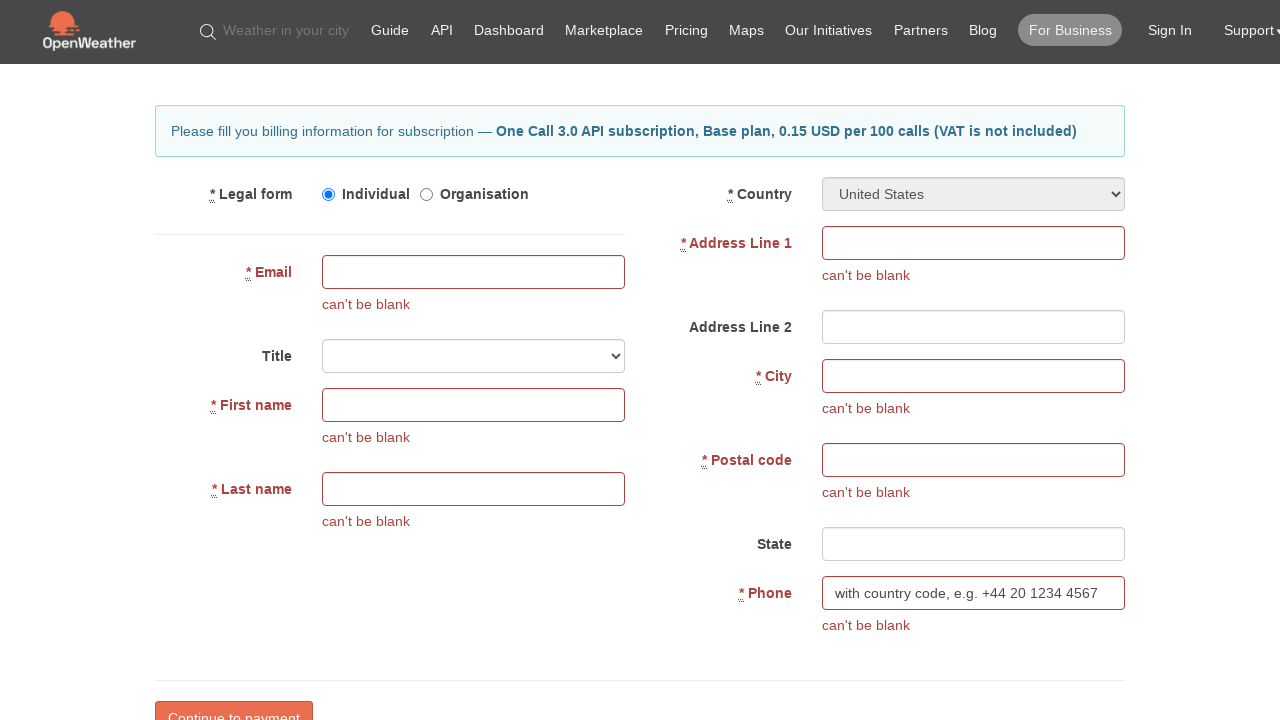

Found 7 error messages on the page
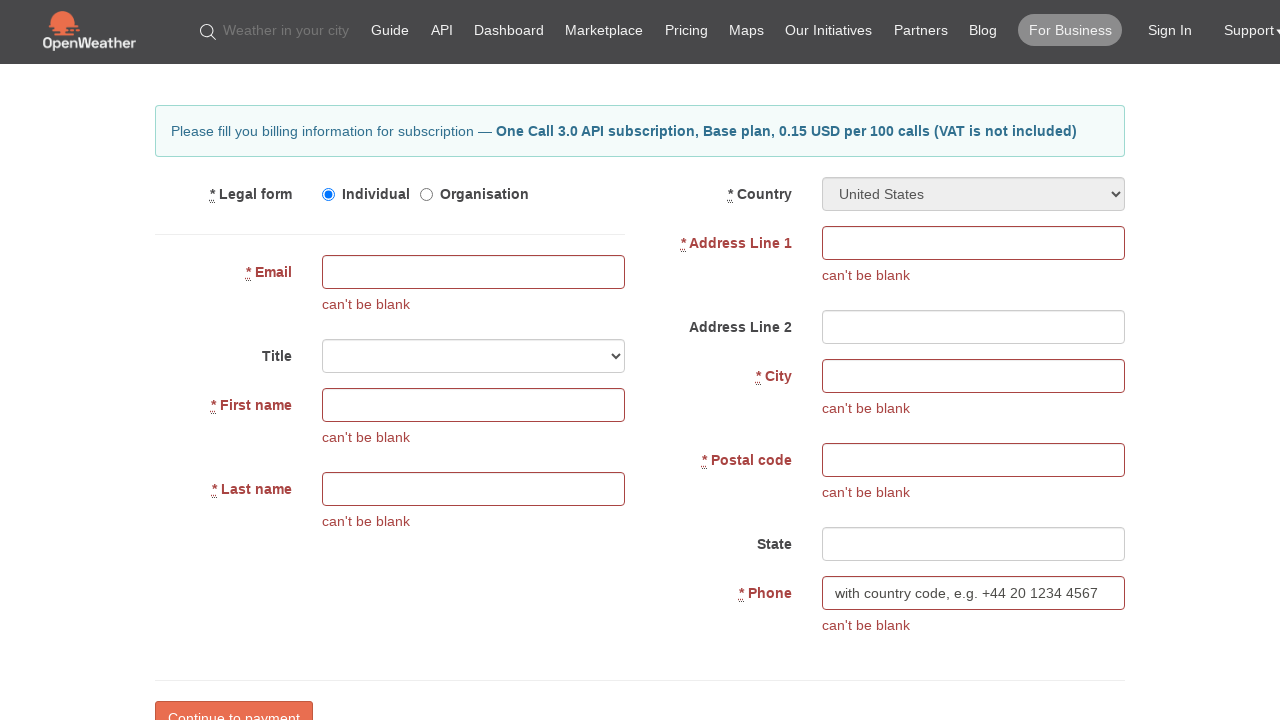

Verified error message 1 of 7 is visible
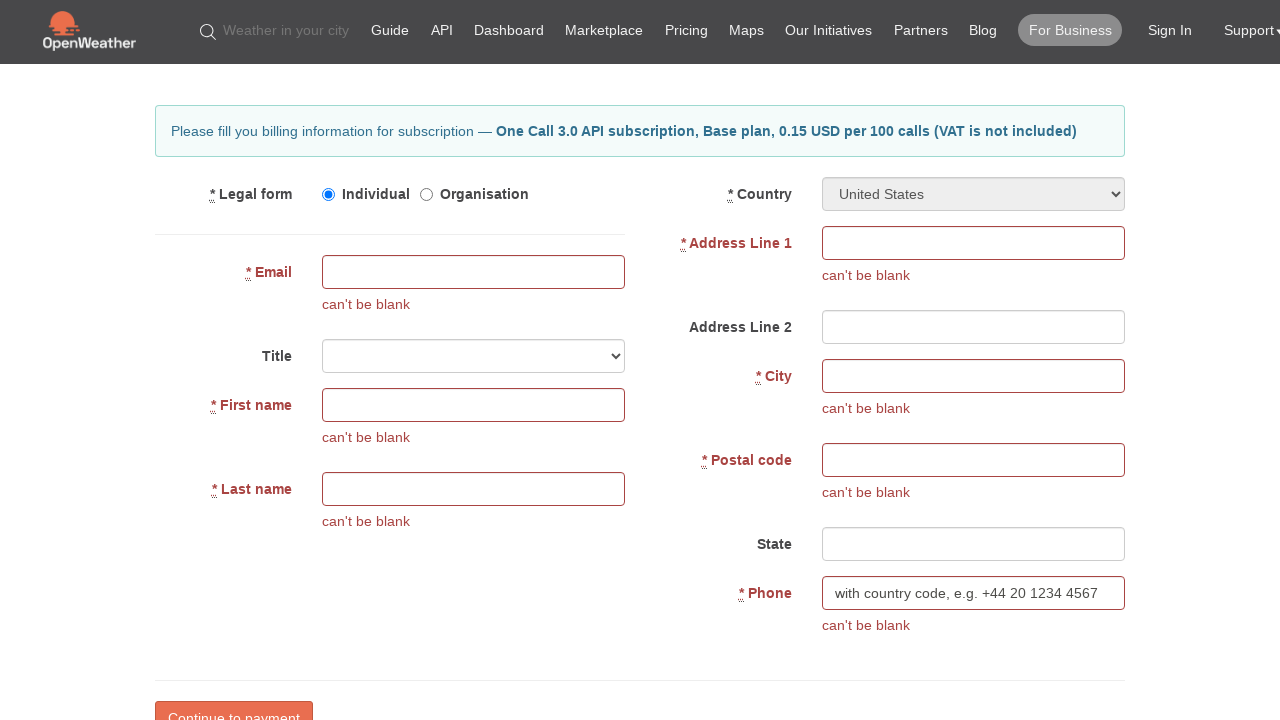

Verified error message 2 of 7 is visible
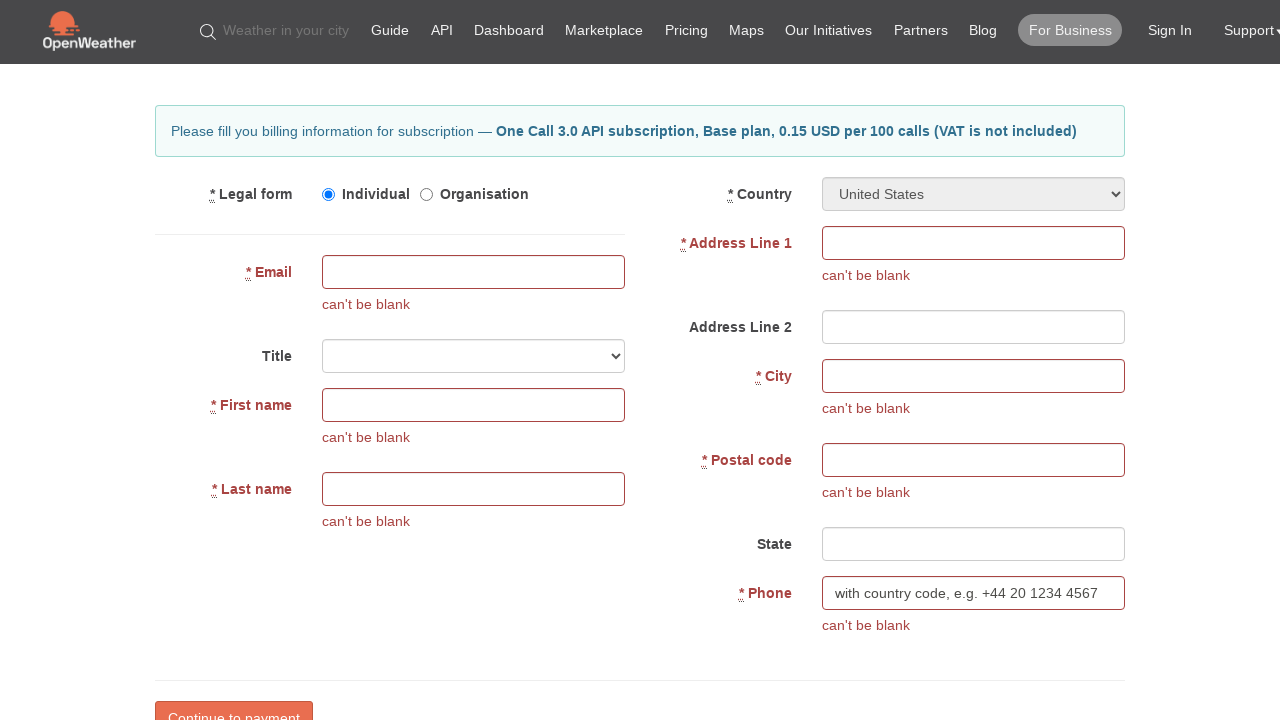

Verified error message 3 of 7 is visible
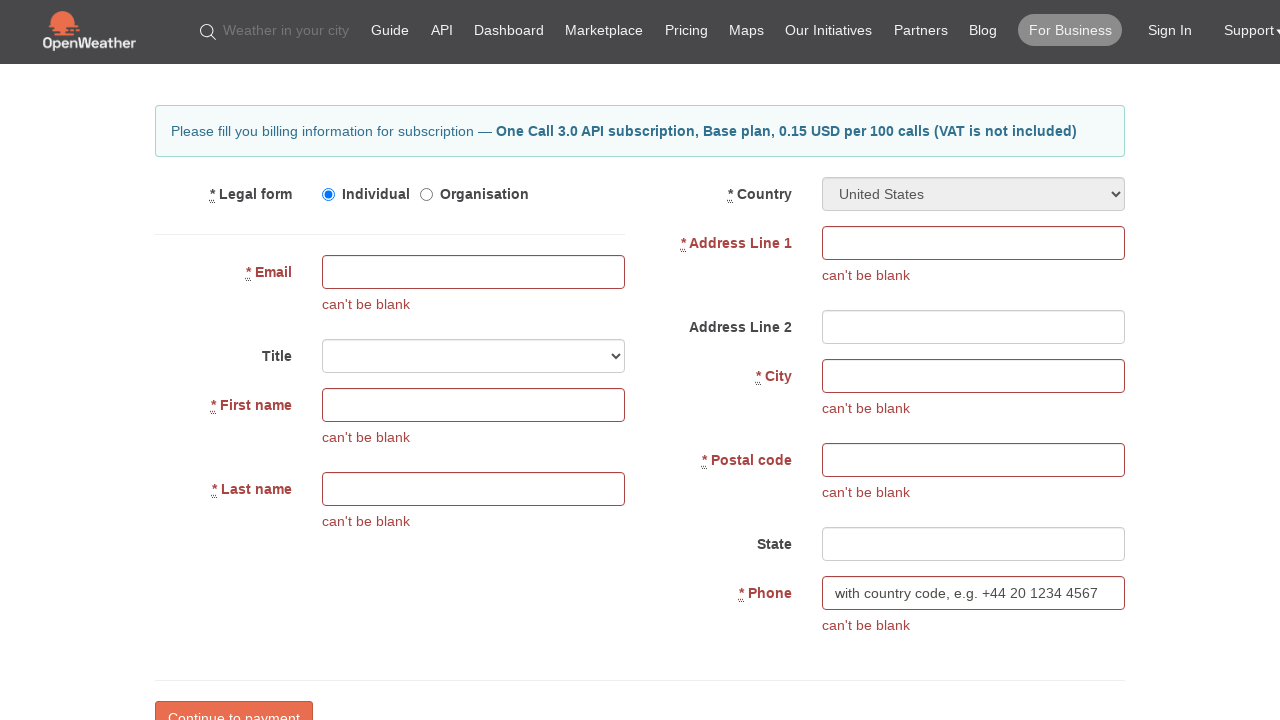

Verified error message 4 of 7 is visible
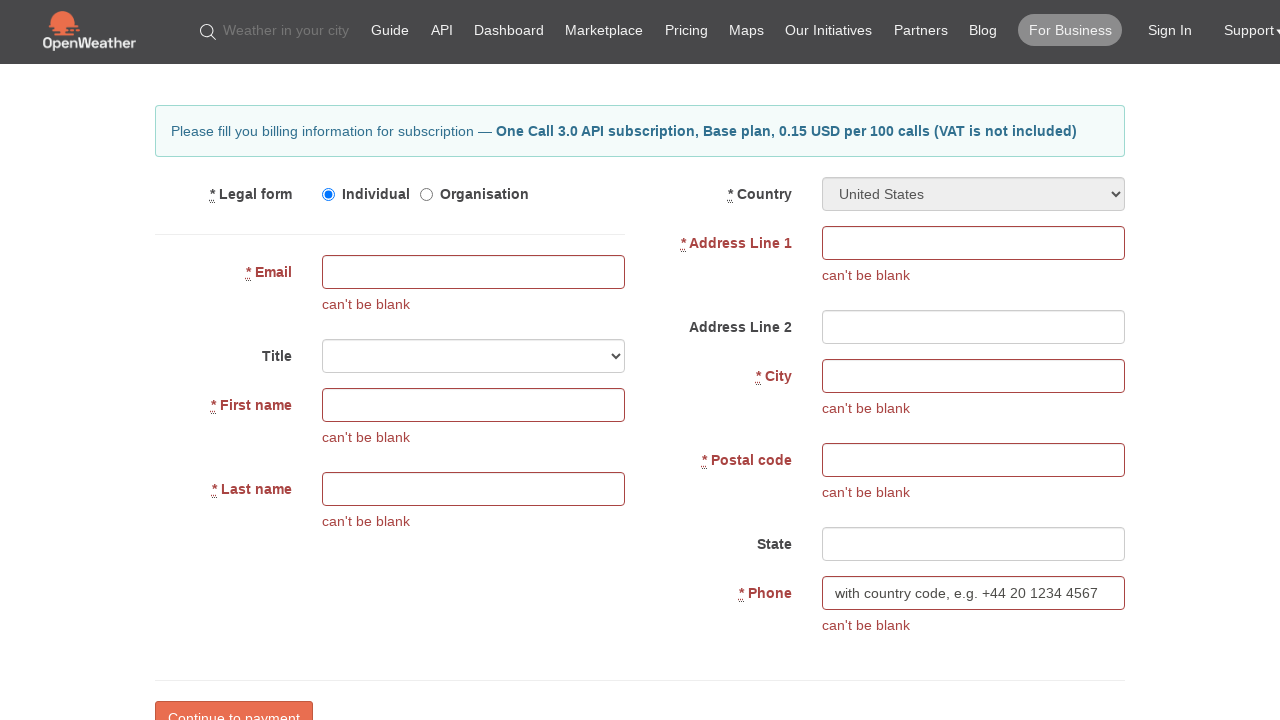

Verified error message 5 of 7 is visible
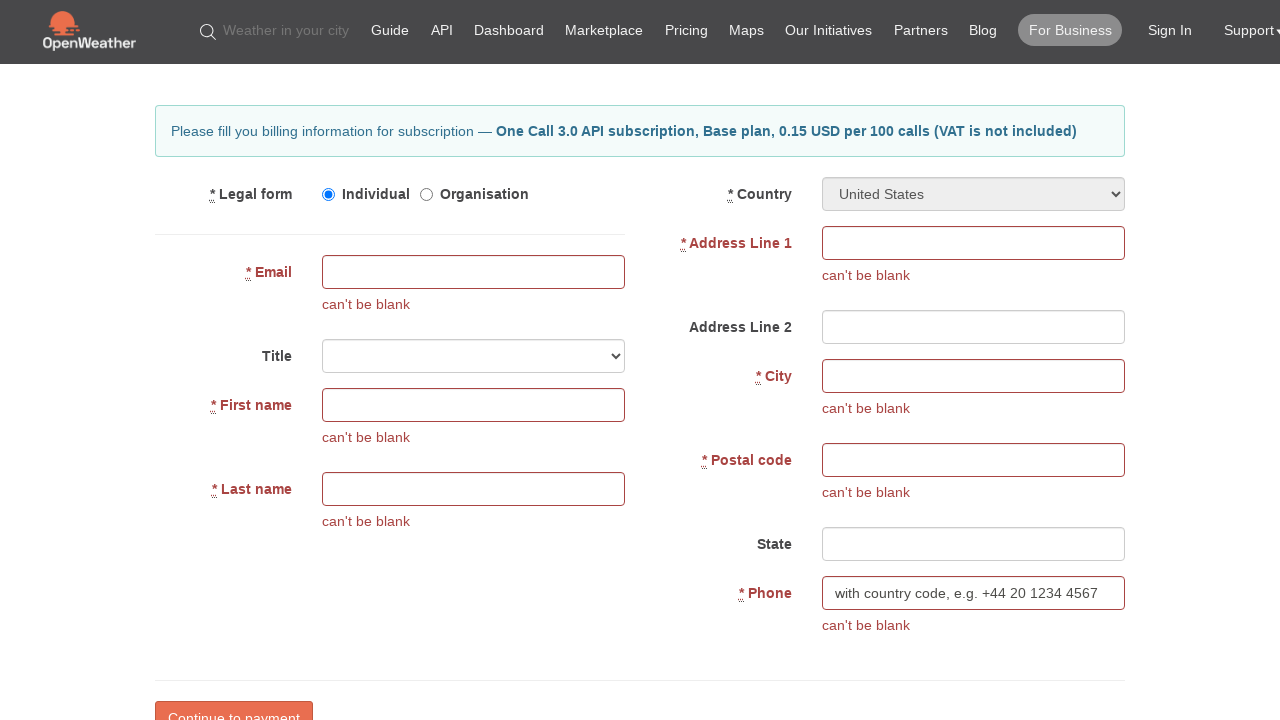

Verified error message 6 of 7 is visible
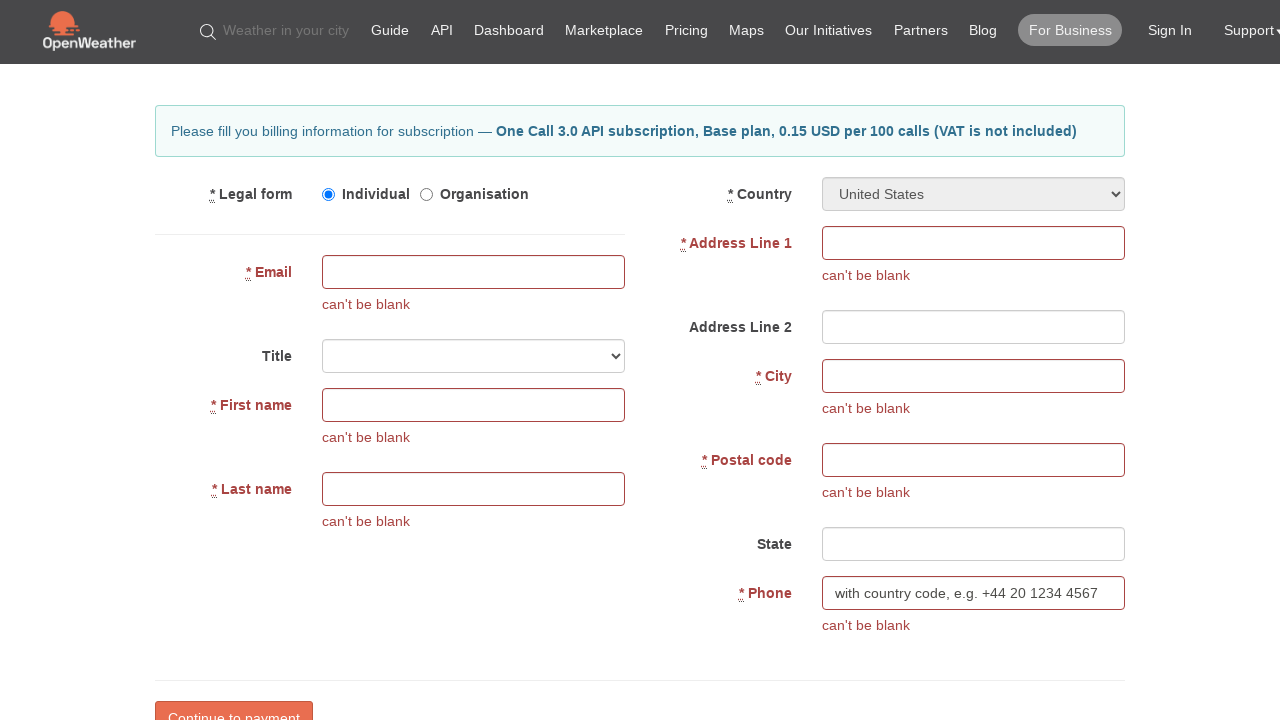

Verified error message 7 of 7 is visible
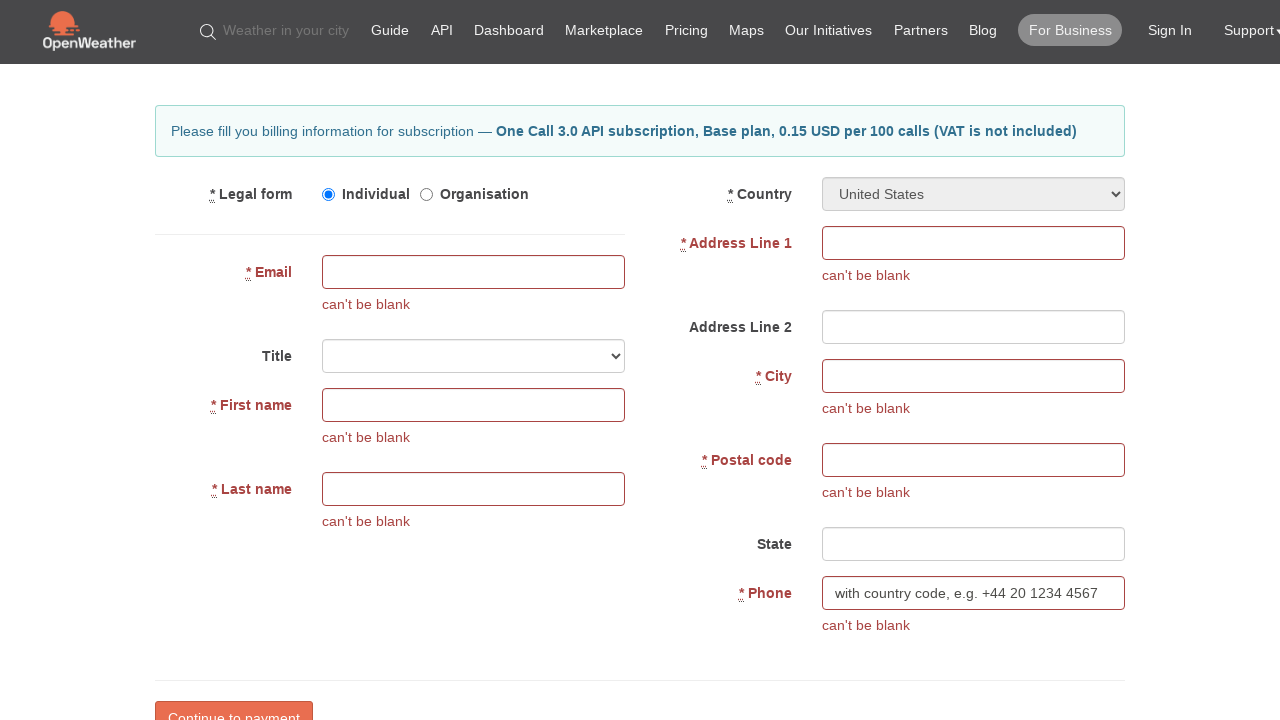

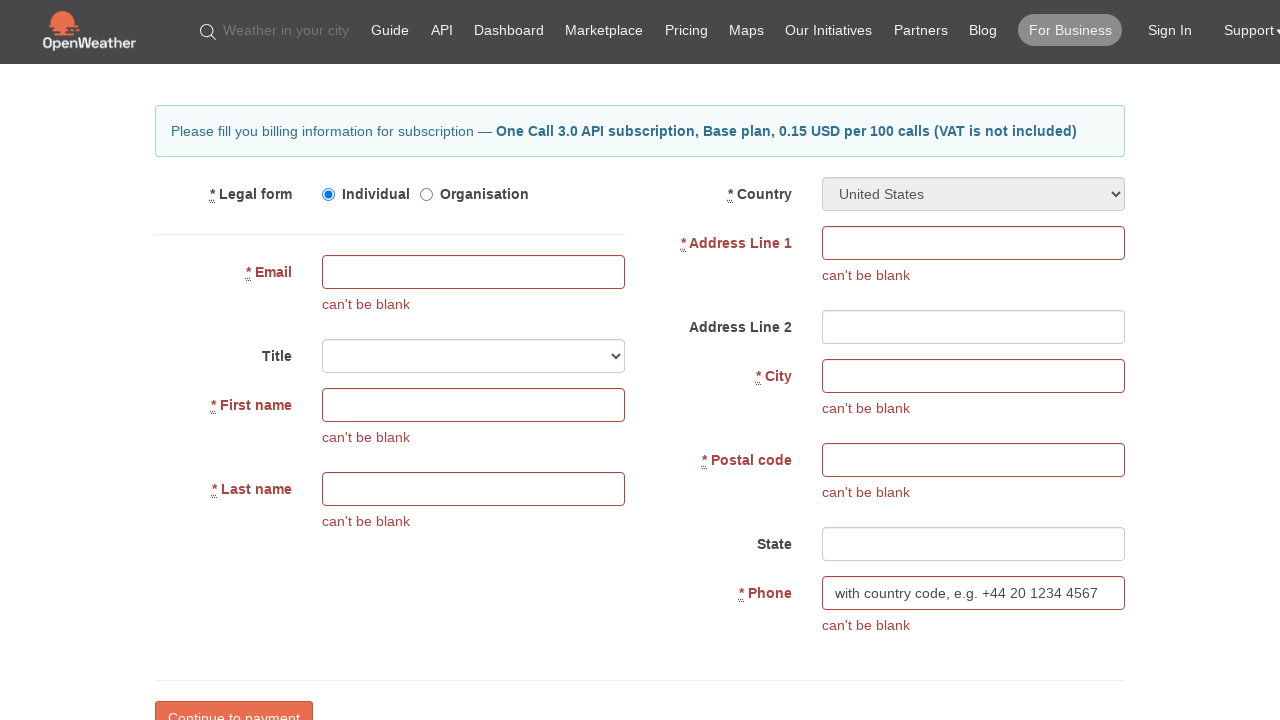